Tests the create account link by clicking it and verifying navigation

Starting URL: https://wavingtest.github.io/system-healing-test/

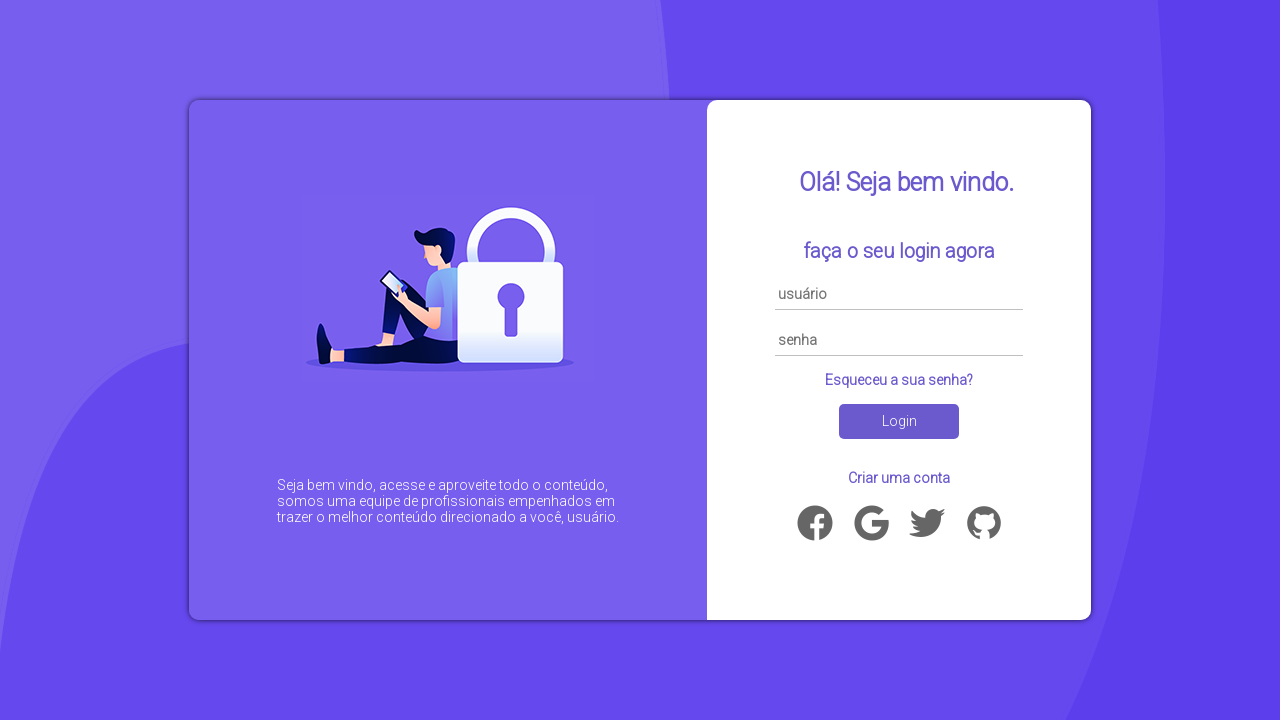

Clicked the 'Criar uma conta' (Create account) link at (899, 478) on a:has-text('Criar uma conta')
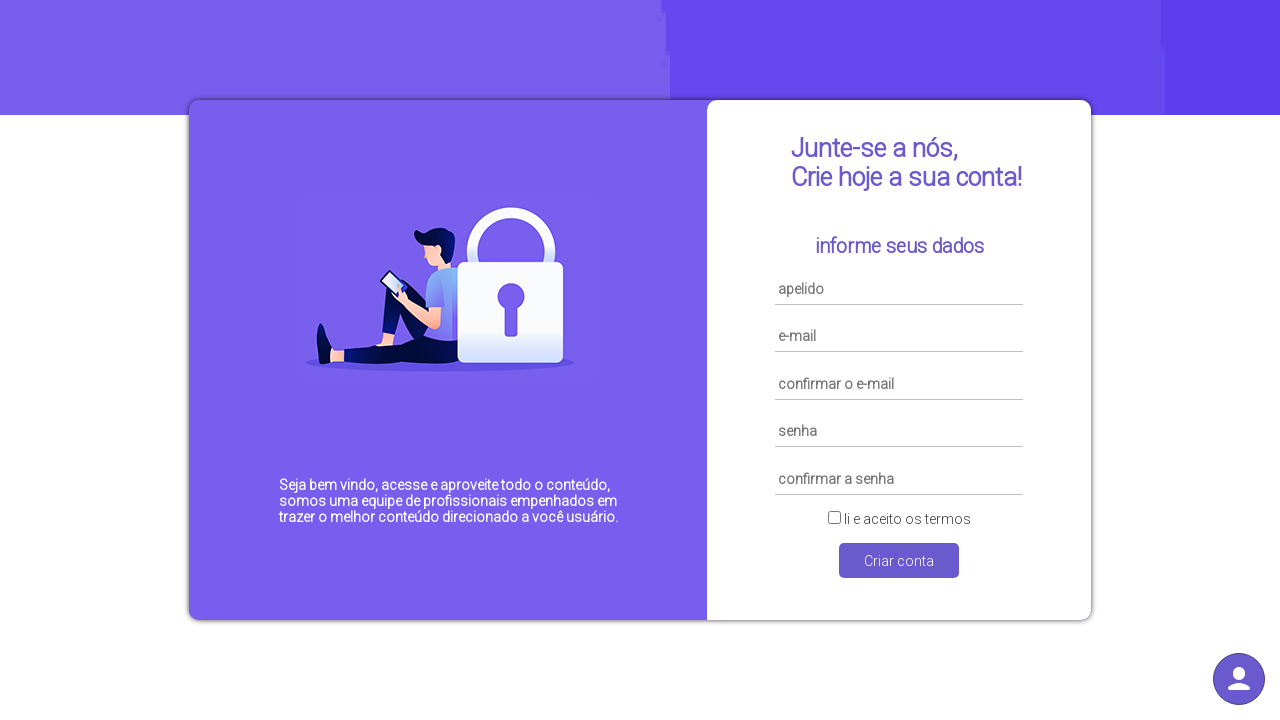

Waited for page to load and verify navigation to create account page
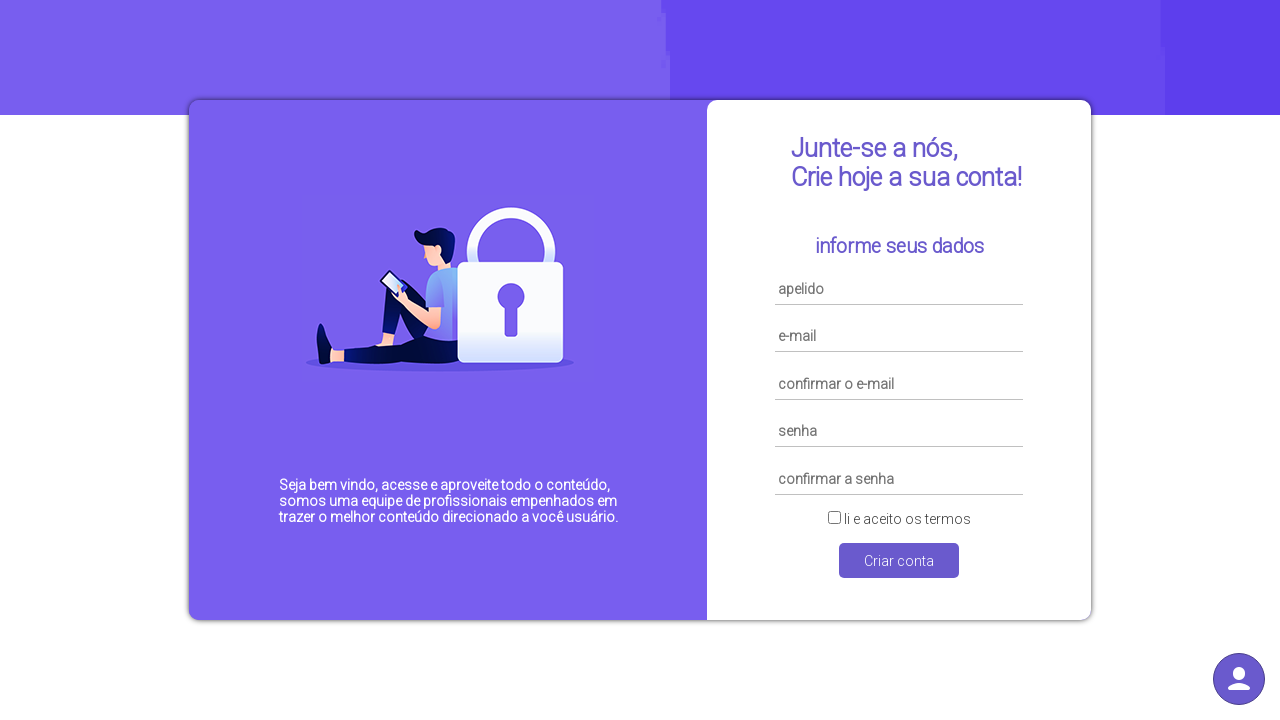

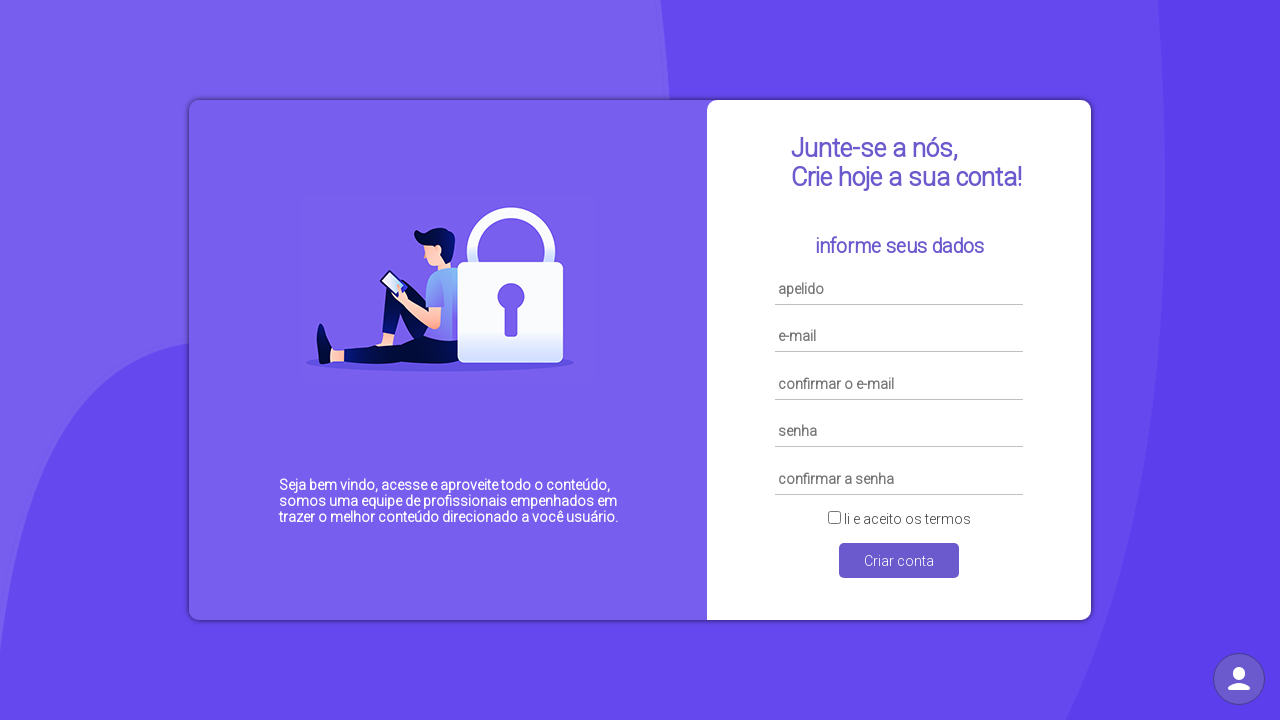